Navigates to a GitHub repository page and interacts with the search placeholder by clicking on it to demonstrate element interaction.

Starting URL: https://github.com/ortoniKC/playwright-java-2023

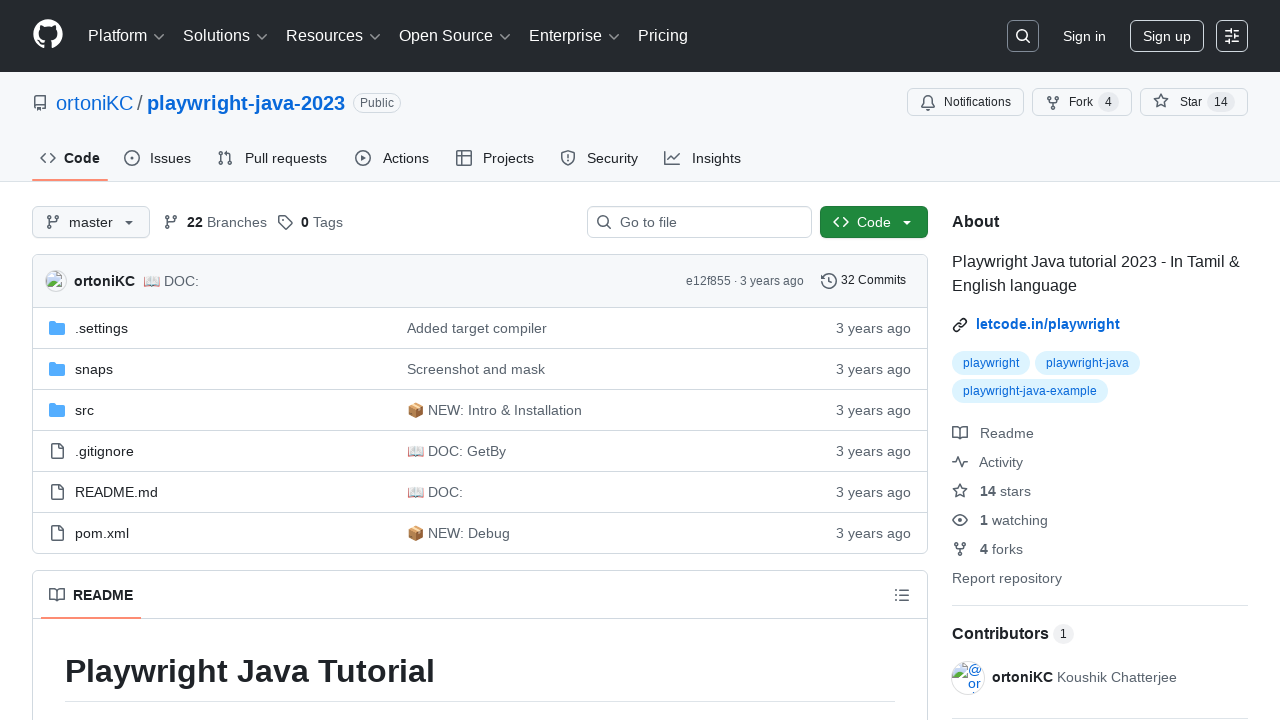

Page loaded with domcontentloaded state
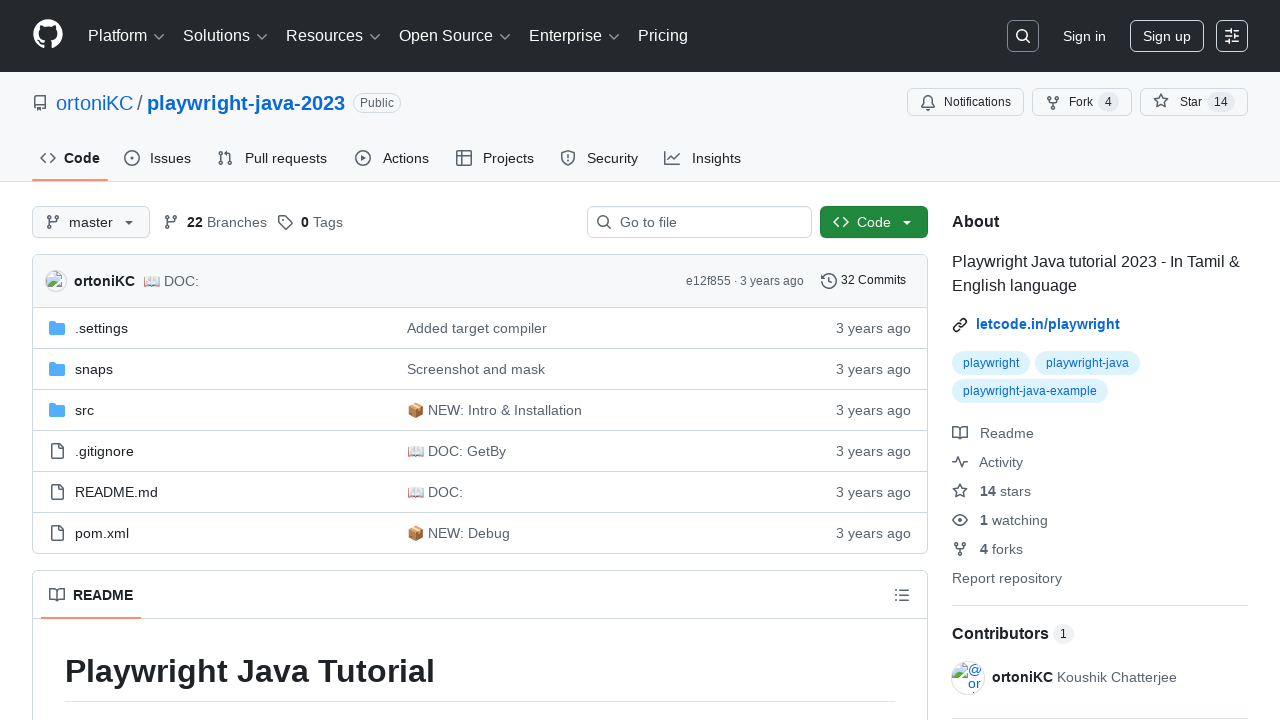

Clicked on search placeholder element at (1023, 36) on internal:attr=[placeholder="Search"i]
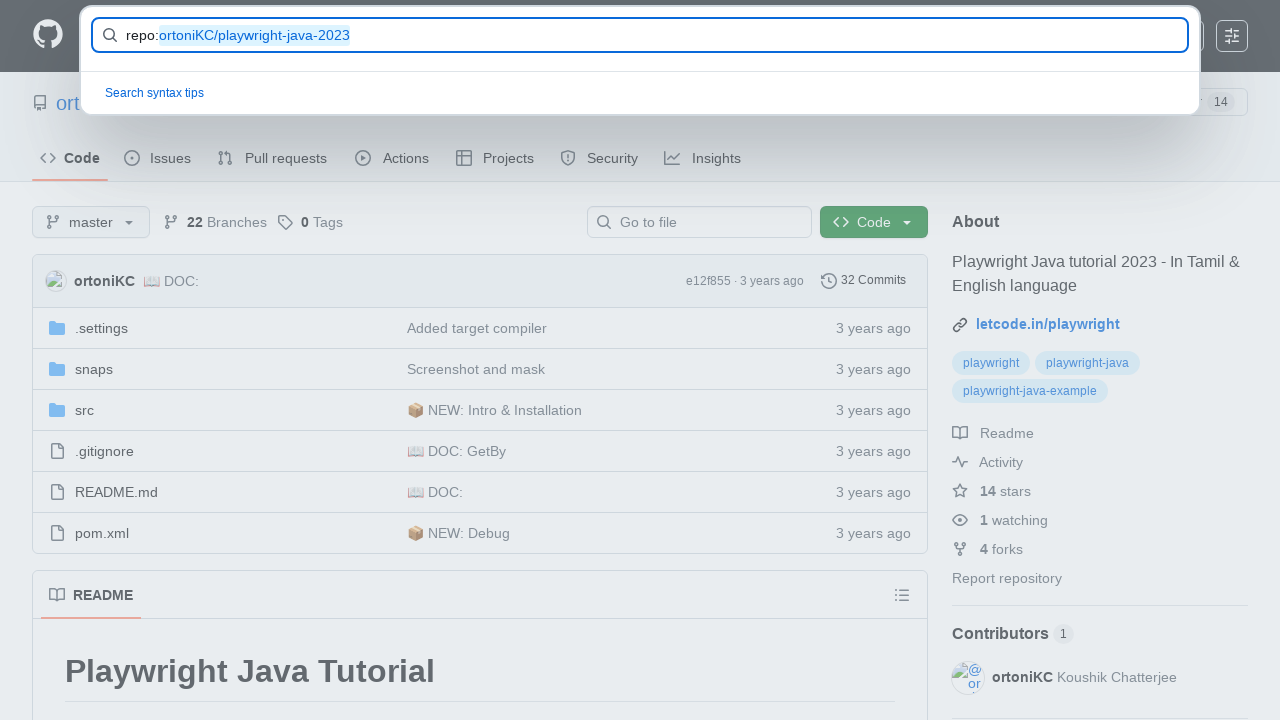

Waited 500ms for search to become active
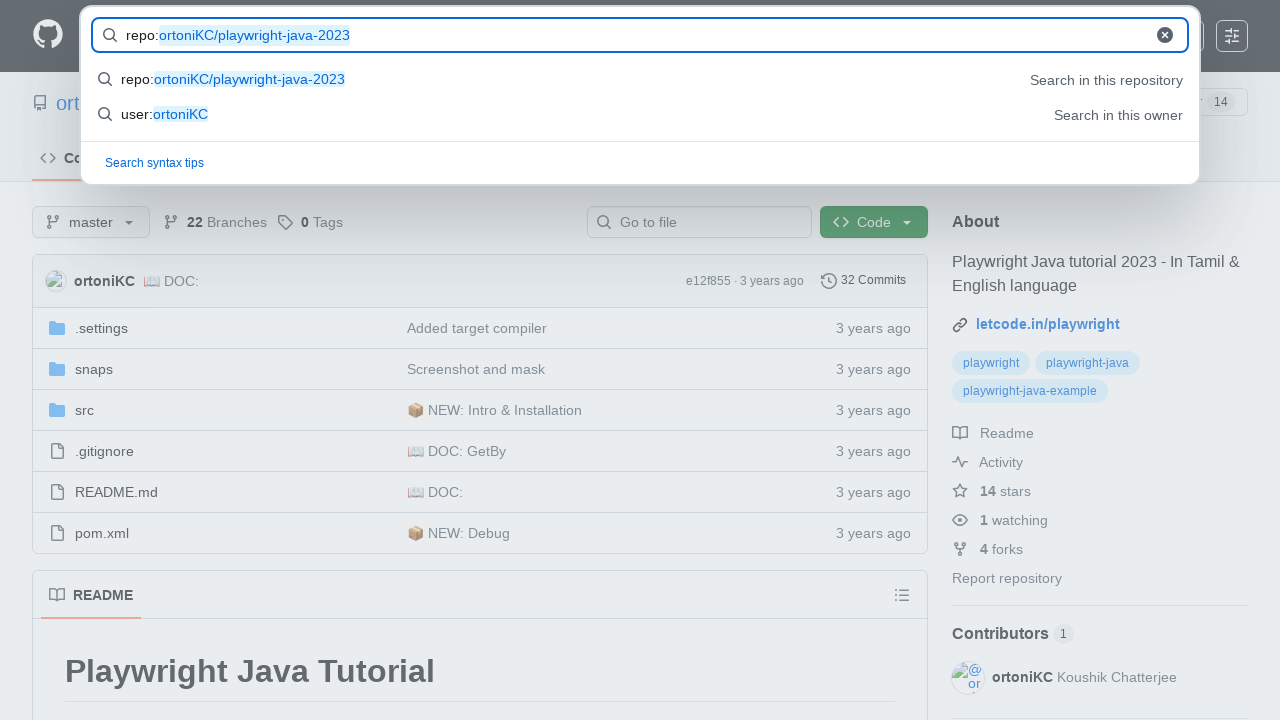

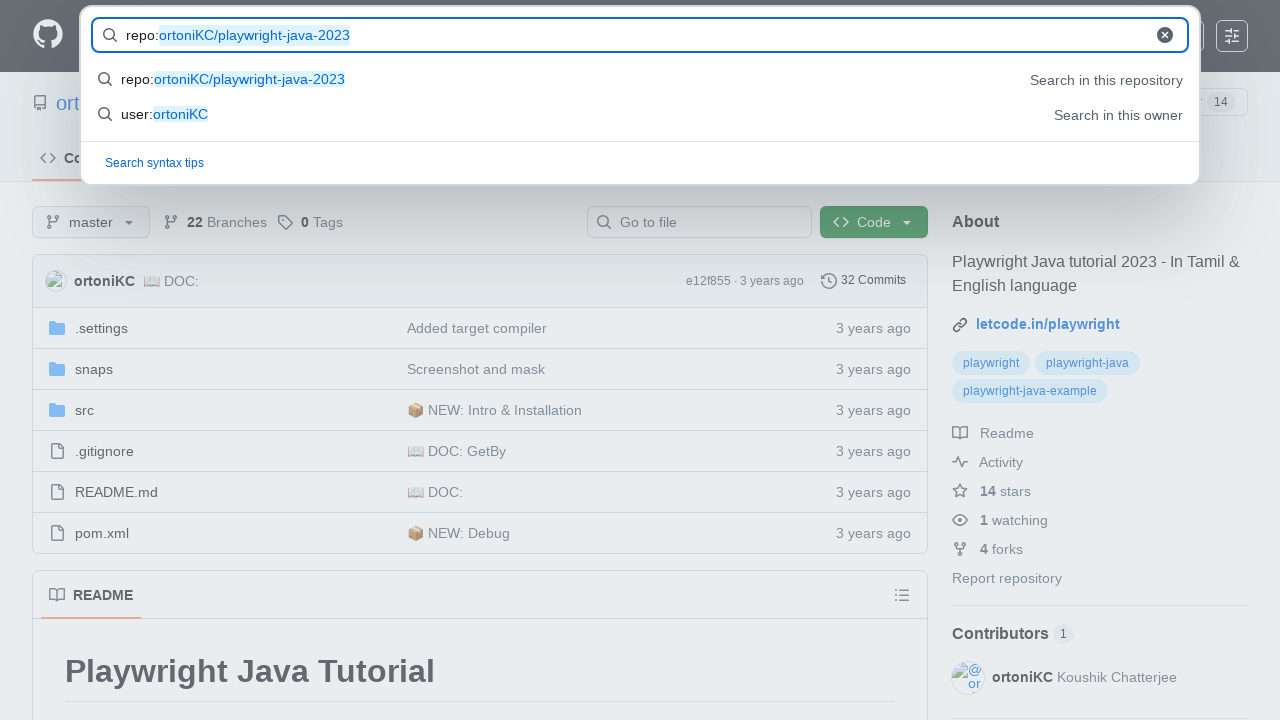